Tests form interaction by extracting a value from an image element's attribute, calculating a mathematical result, filling it into an input field, selecting a checkbox and radio button, and submitting the form.

Starting URL: http://suninjuly.github.io/get_attribute.html

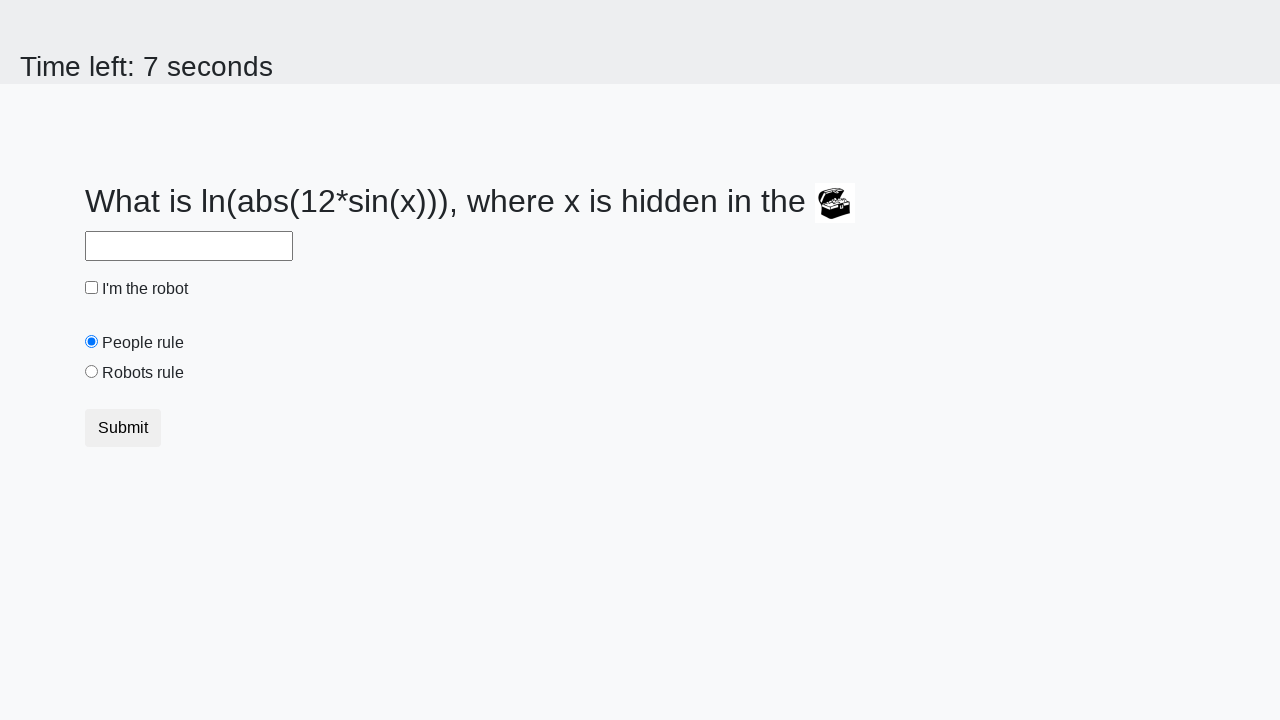

Extracted 'valuex' attribute from treasure image element
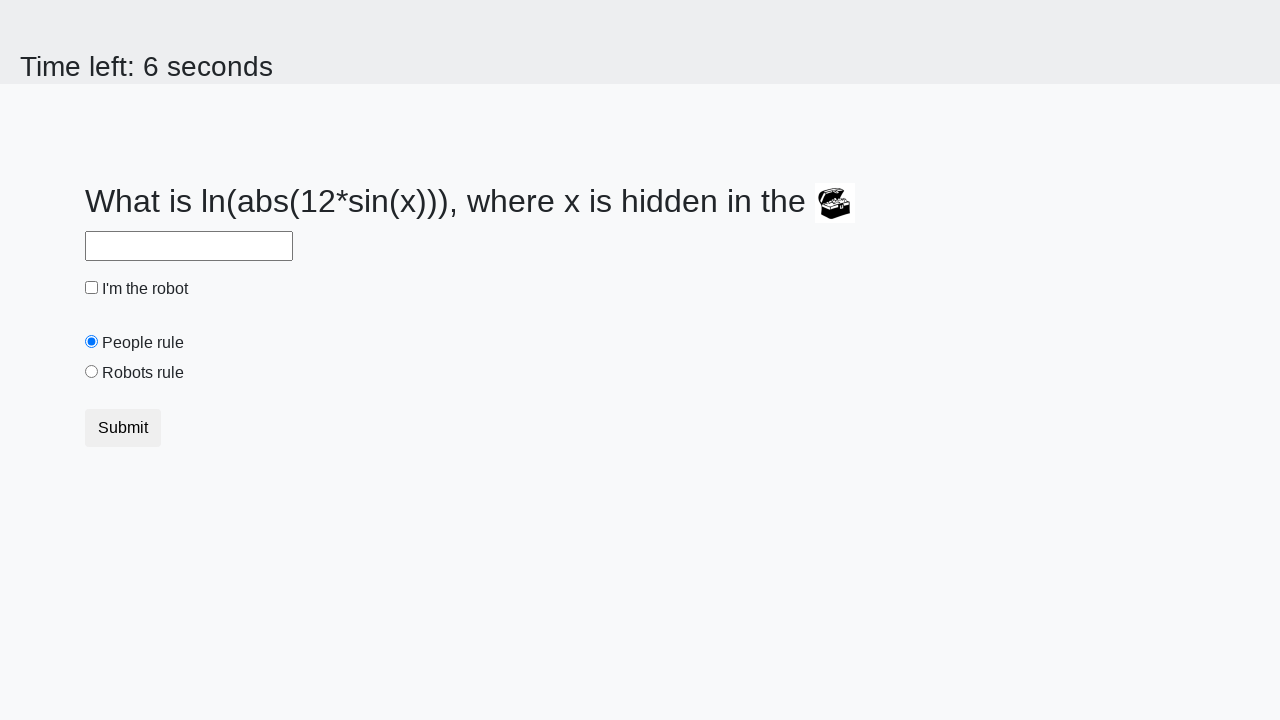

Calculated mathematical result using extracted value and formula
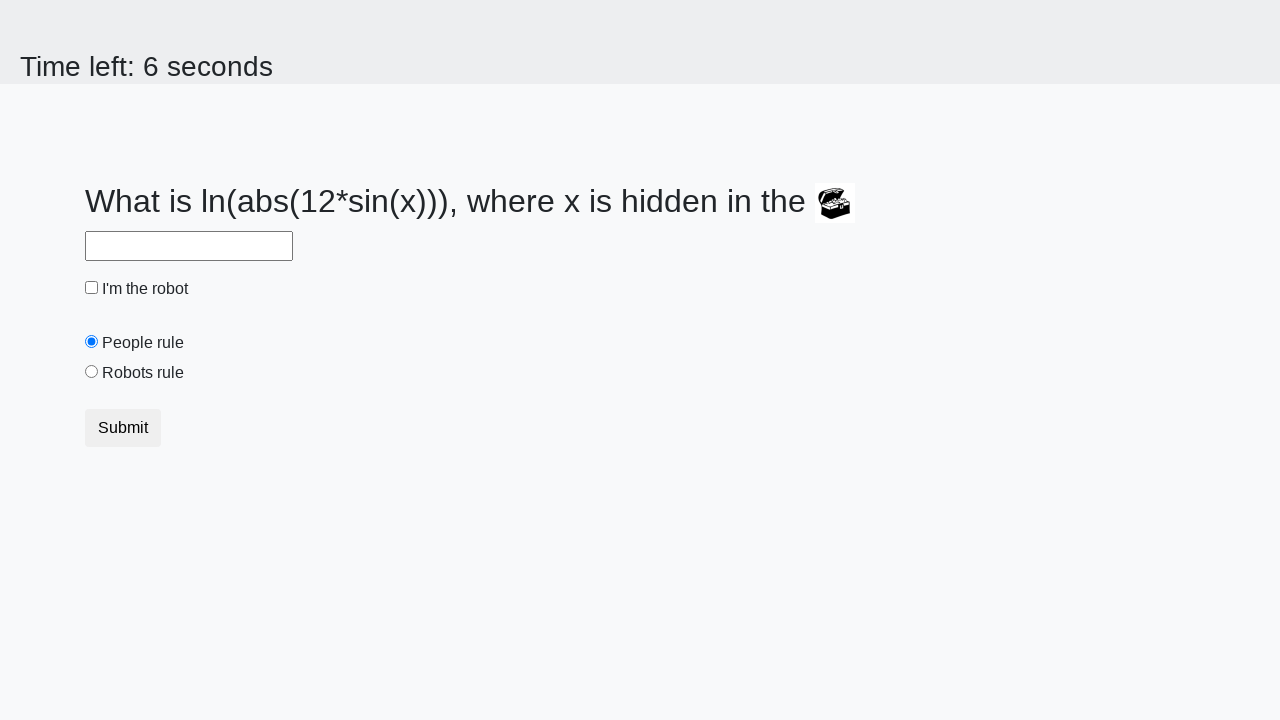

Filled calculated answer into the answer input field on #answer
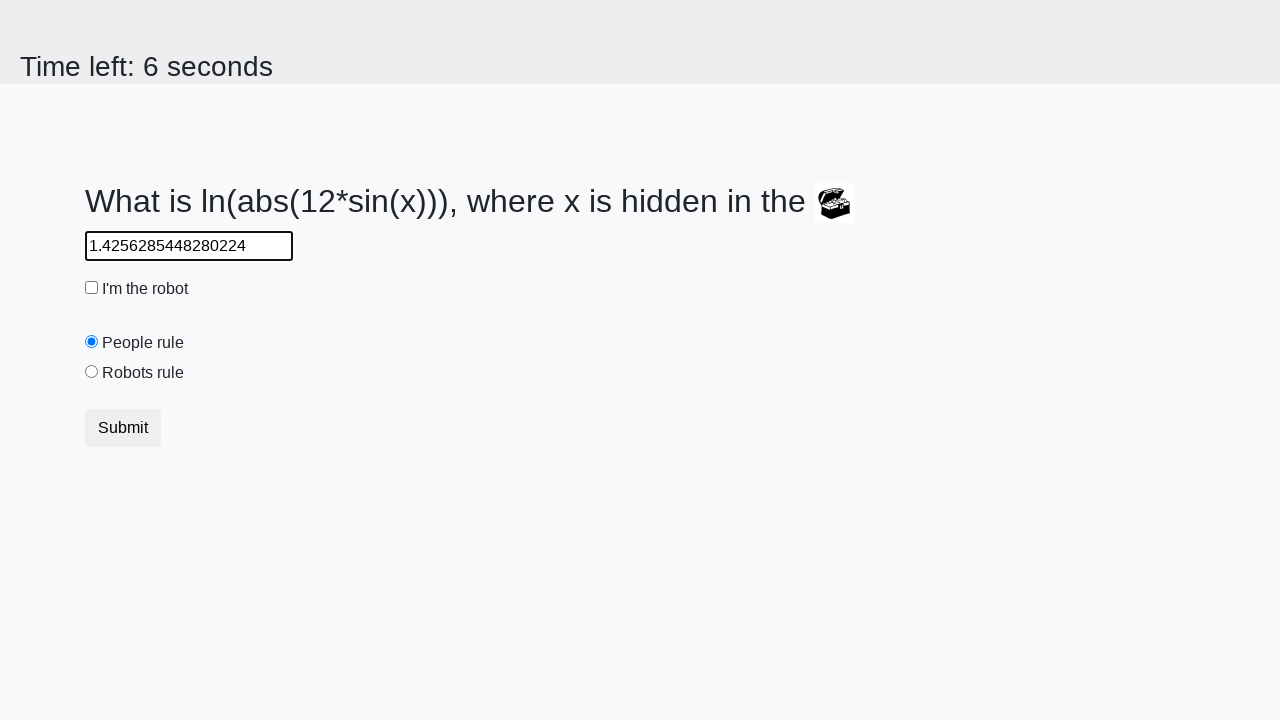

Selected the robot checkbox at (92, 288) on #robotCheckbox
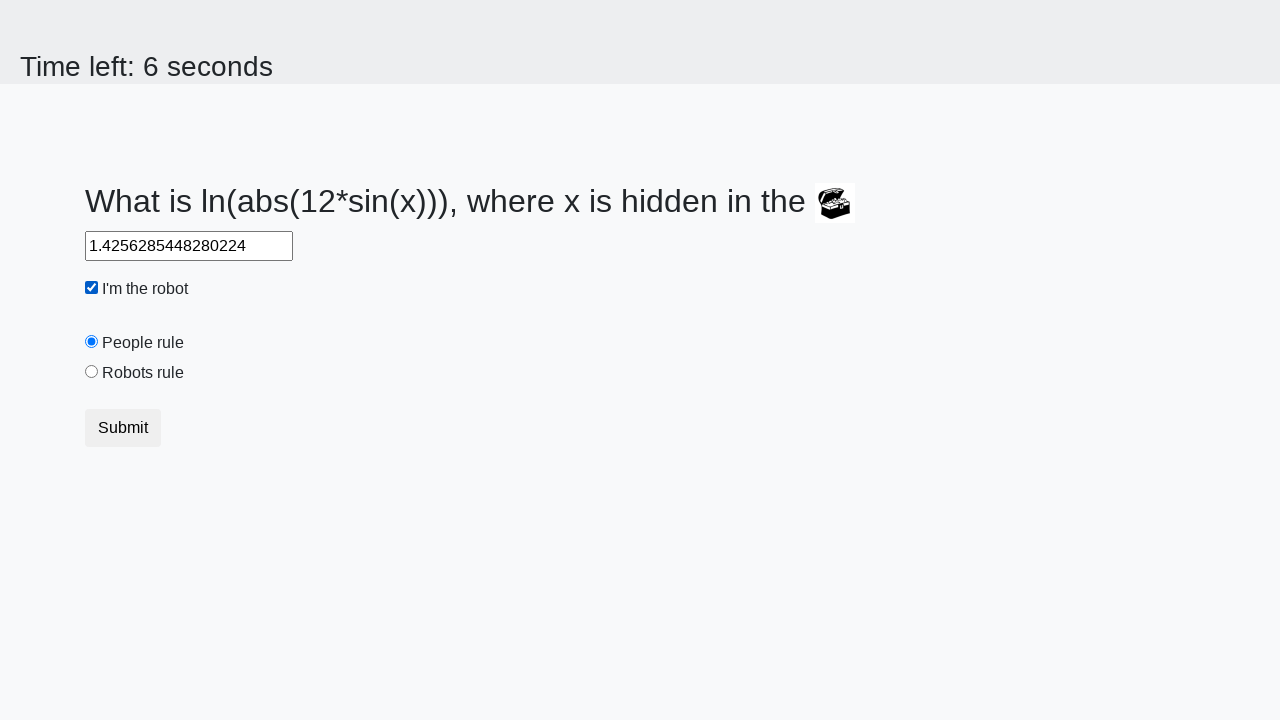

Selected the 'robots rule' radio button at (92, 372) on #robotsRule
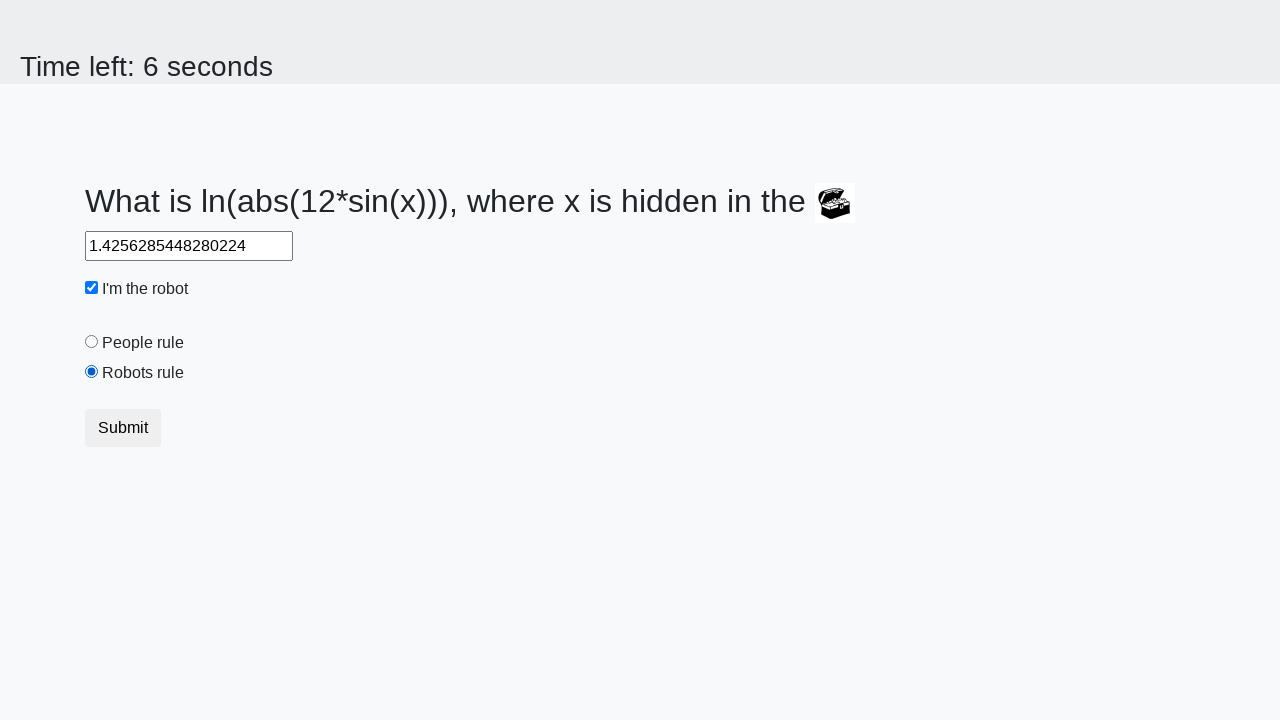

Clicked the submit button to complete form submission at (123, 428) on button.btn
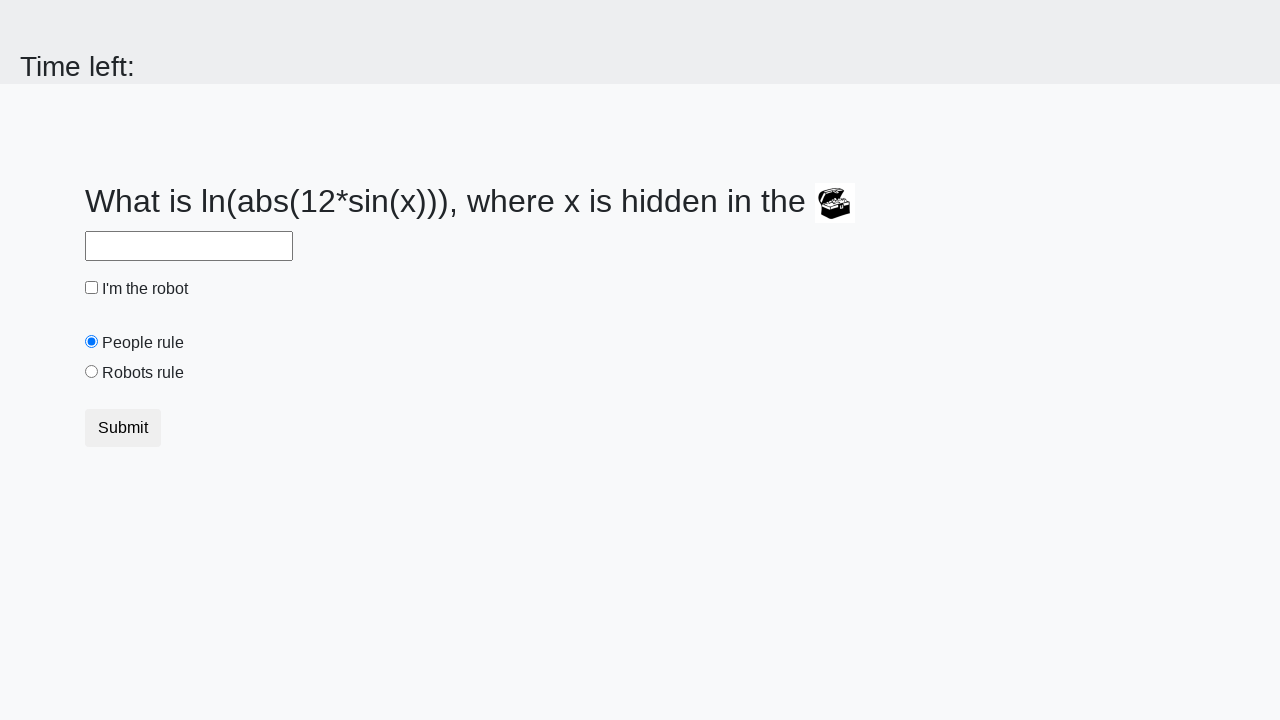

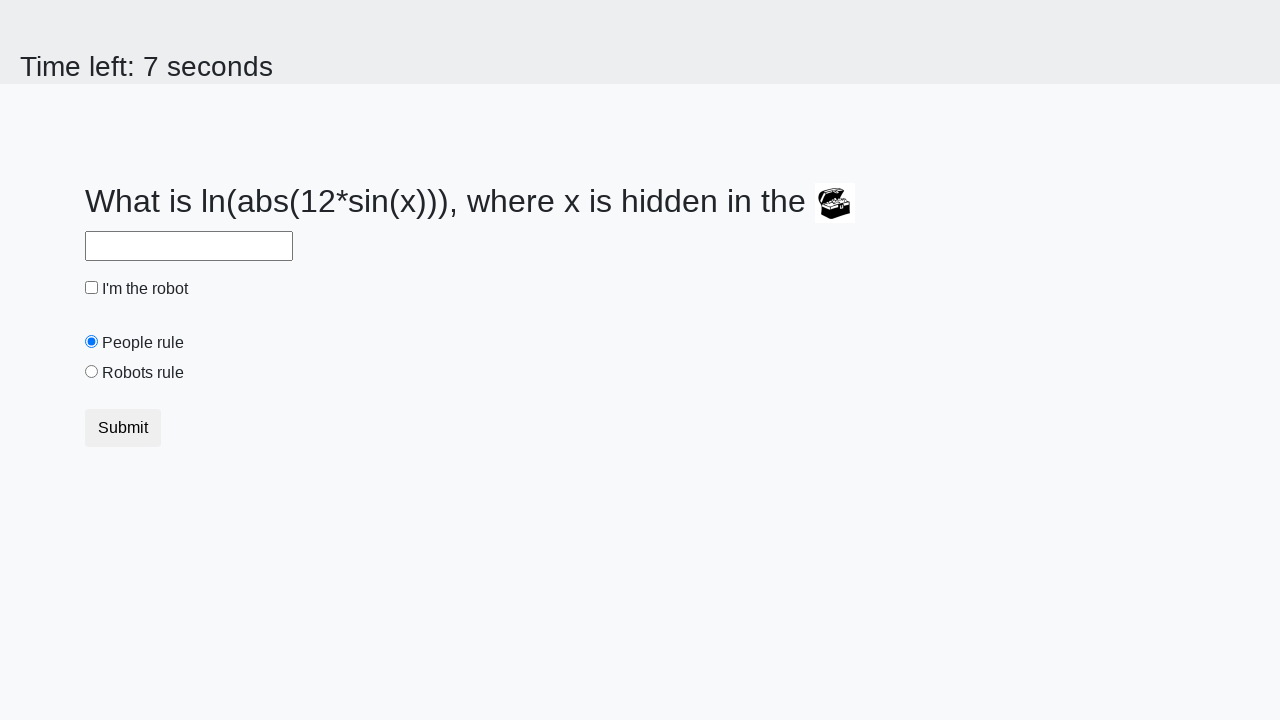